Clicks the button, enters text in the prompt dialog, and verifies the result

Starting URL: https://www.qa-practice.com/elements/alert/prompt

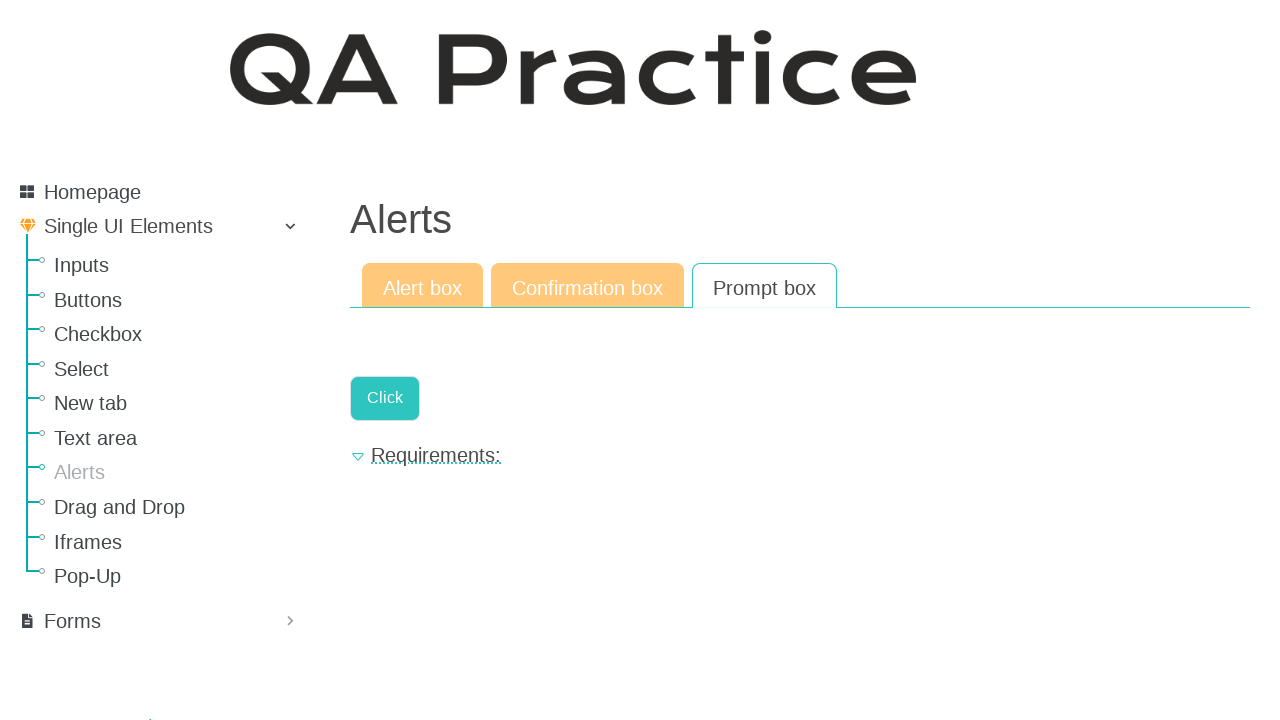

Set up dialog handler to accept prompt with text
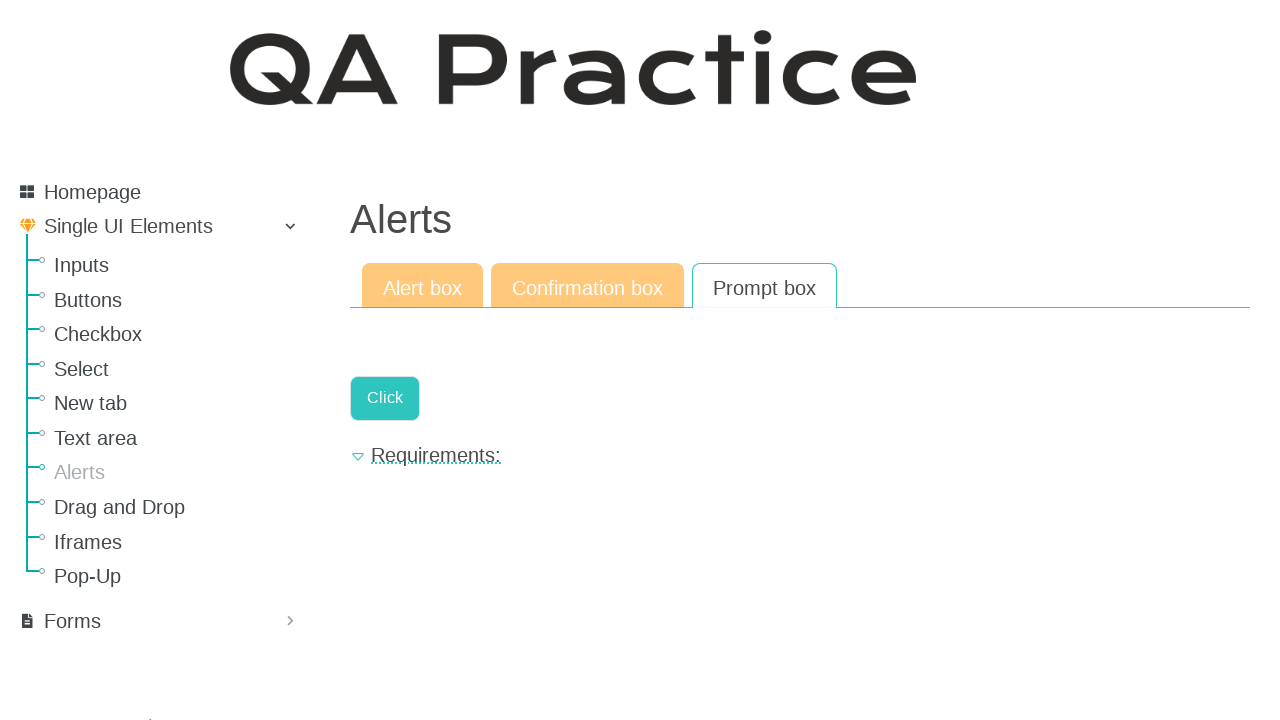

Clicked button to trigger prompt dialog at (385, 398) on xpath=//a[@class='a-button']
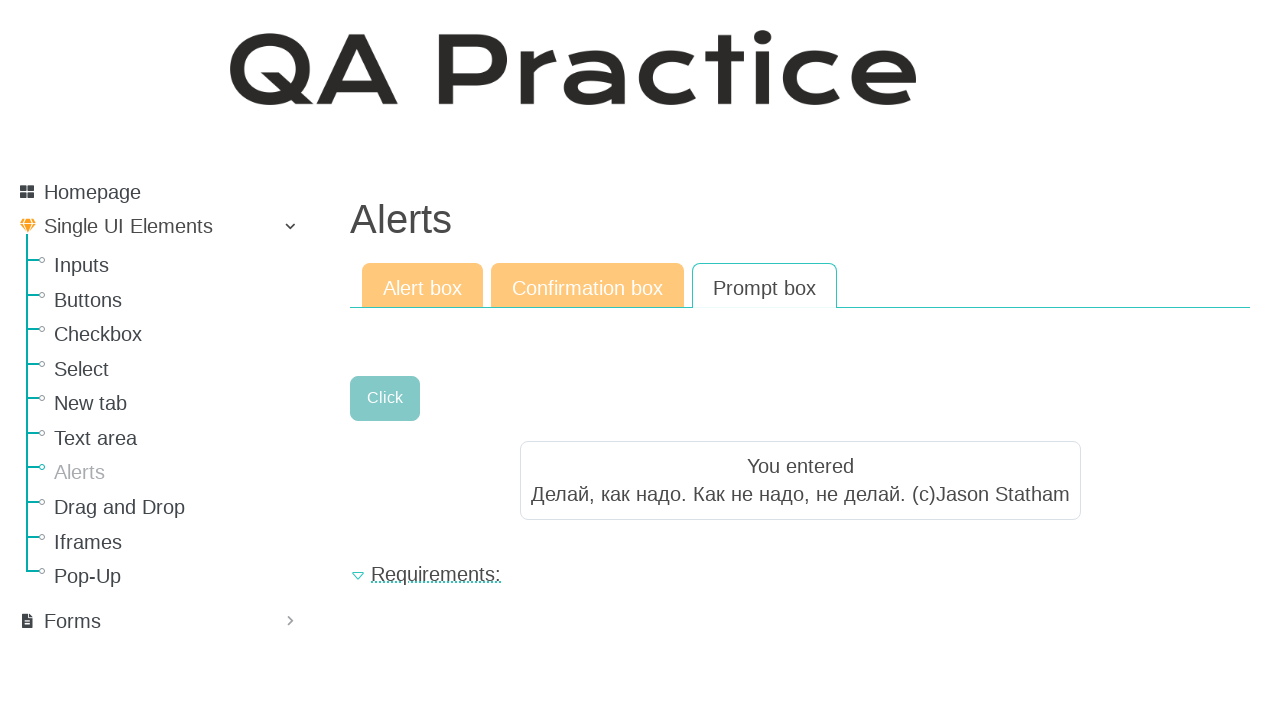

Verified result text matches the entered prompt text
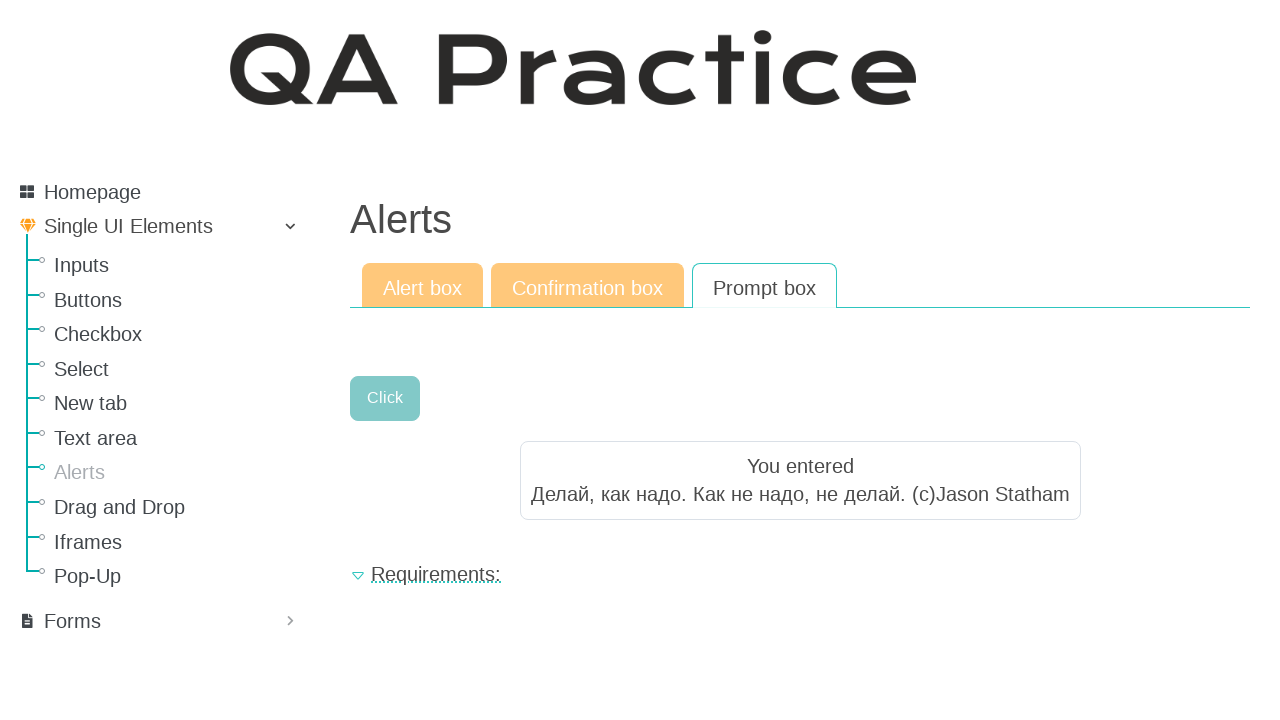

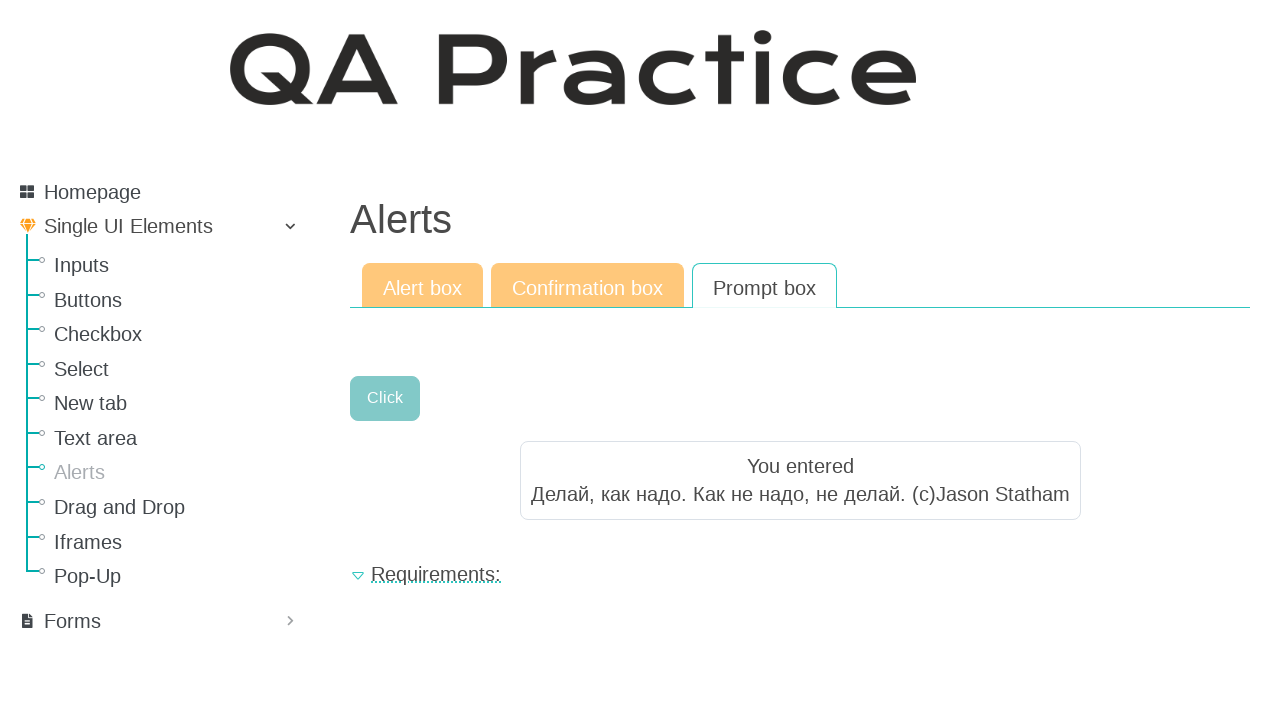